Tests checkbox and radio button interactions on a registration form by selecting a hobby checkbox and gender radio button

Starting URL: http://demo.automationtesting.in/Register.html

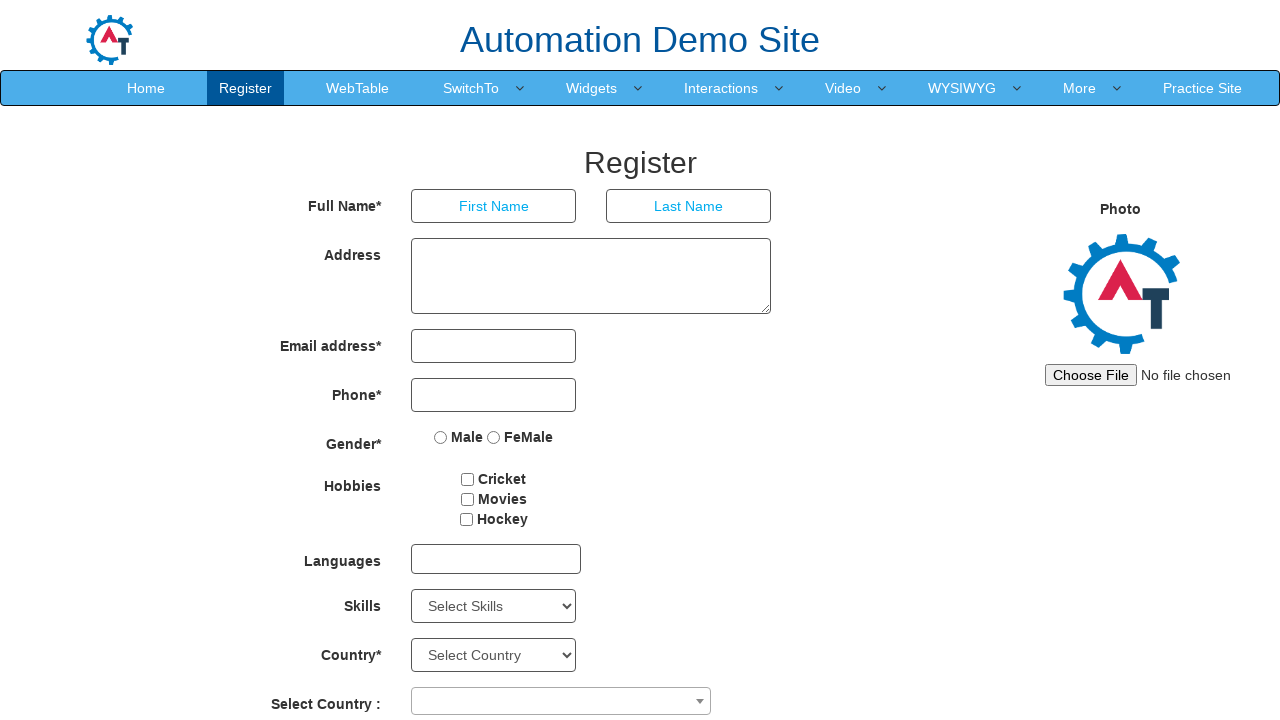

Located Movies checkbox element
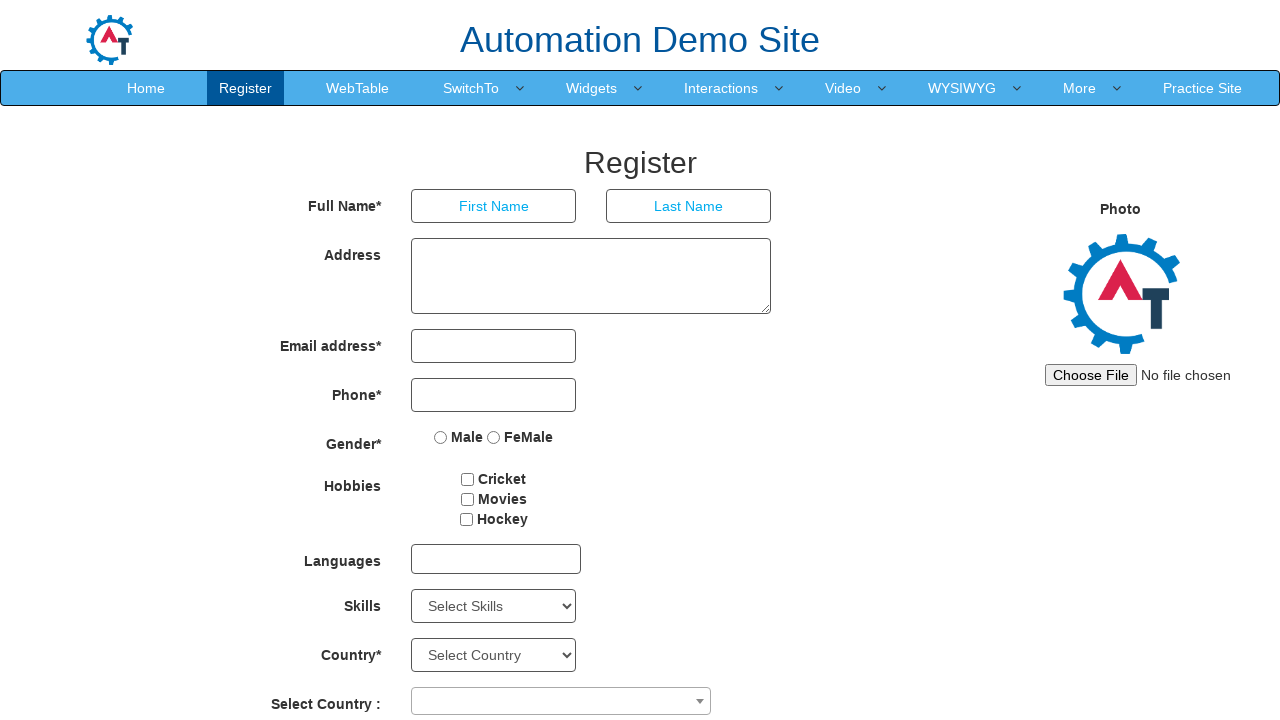

Clicked Movies checkbox to select it at (468, 479) on input#checkbox1
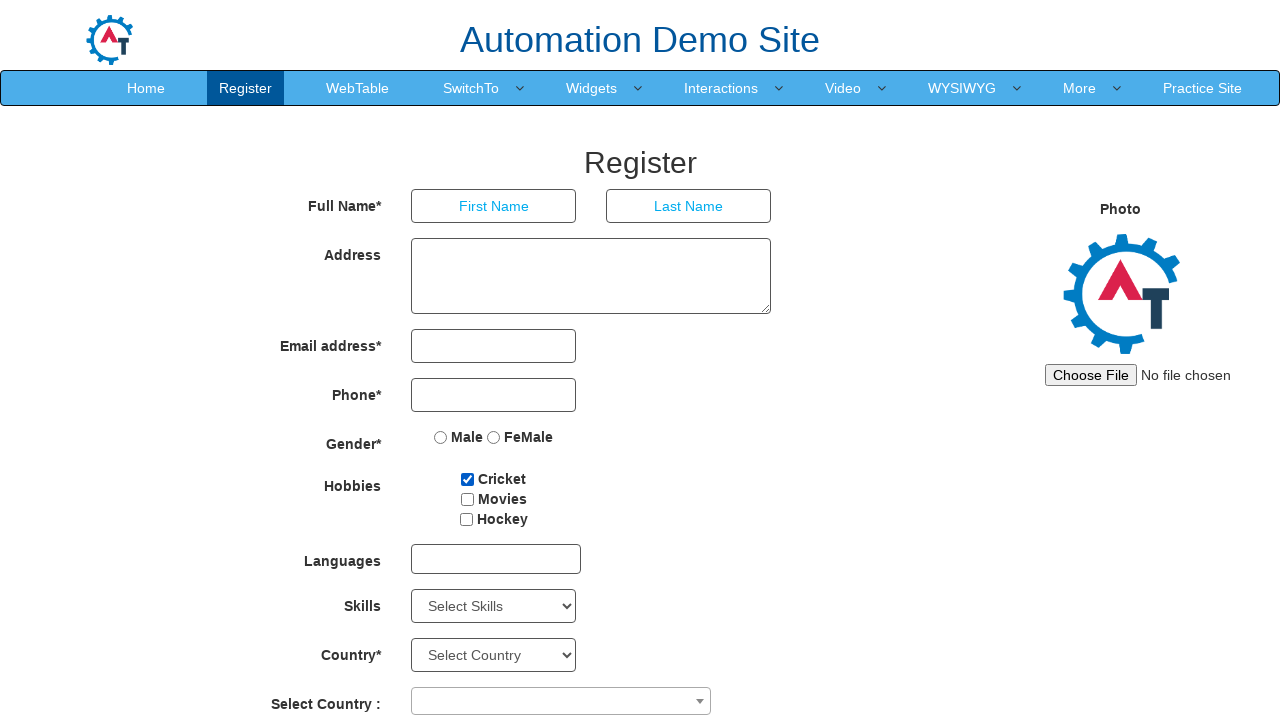

Clicked Male radio button to select gender at (441, 437) on input[value='Male']
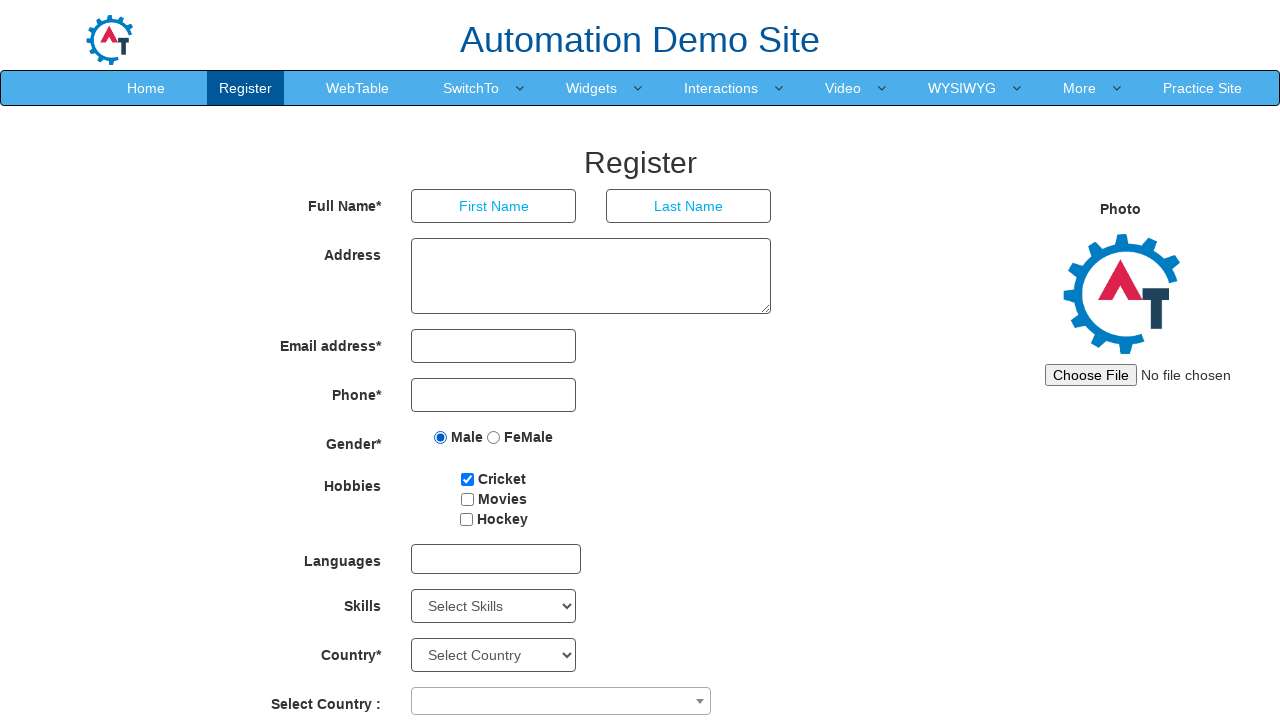

Waited 3 seconds for form processing
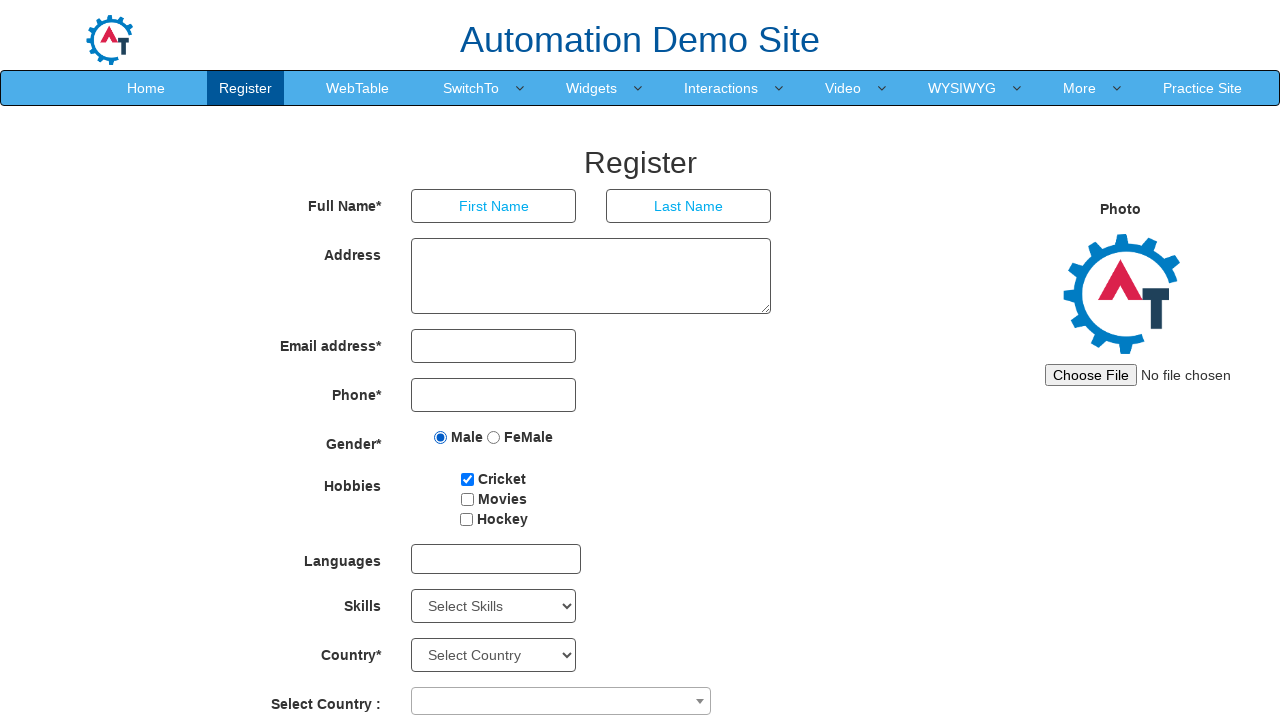

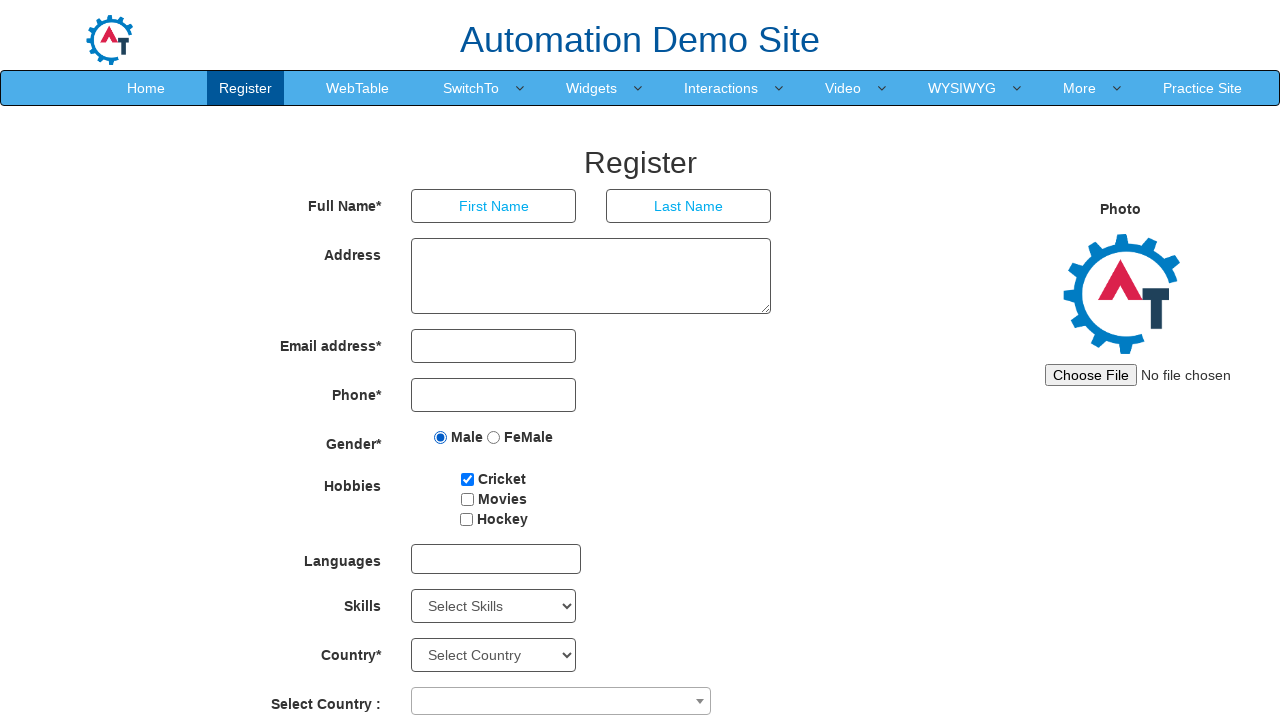